Tests the search functionality on the JavaScript tutorial website by entering a search query and verifying the results contain the searched term

Starting URL: https://learn.javascript.ru/

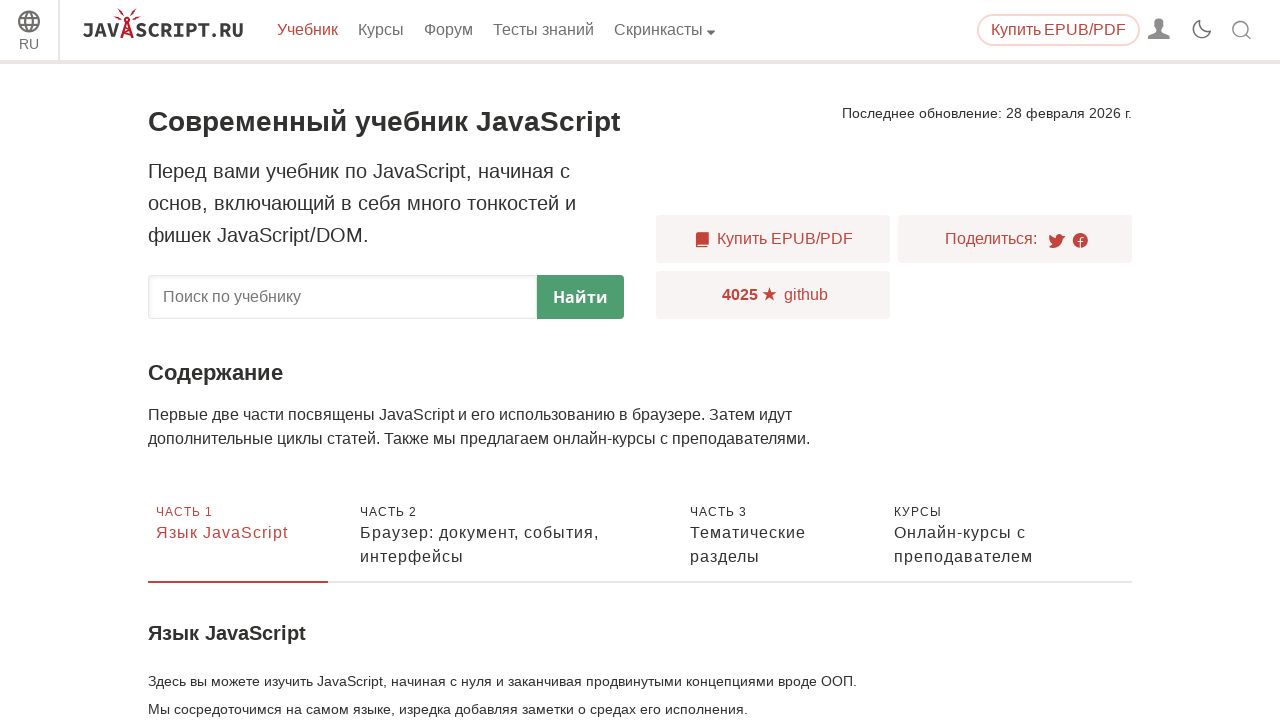

Clicked on the search field at (342, 297) on .text-input__frontpage-search__input
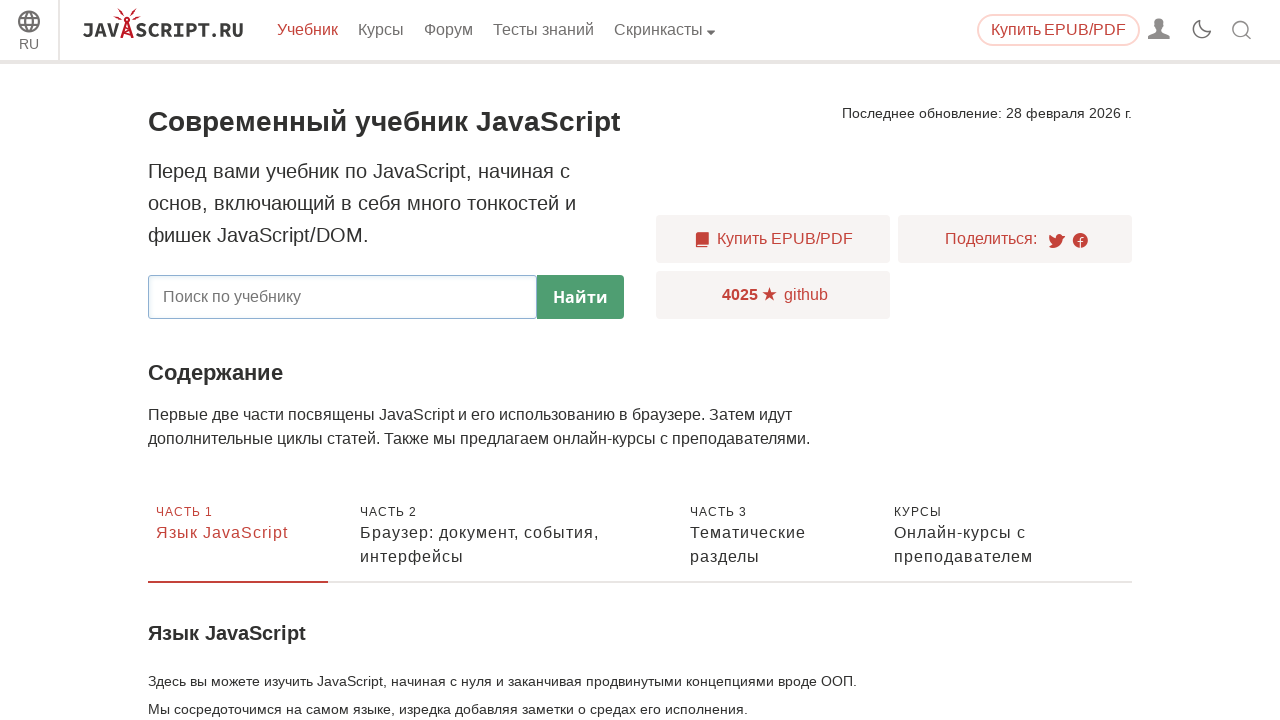

Entered search query 'замыкания' into search field on .text-input__frontpage-search__input
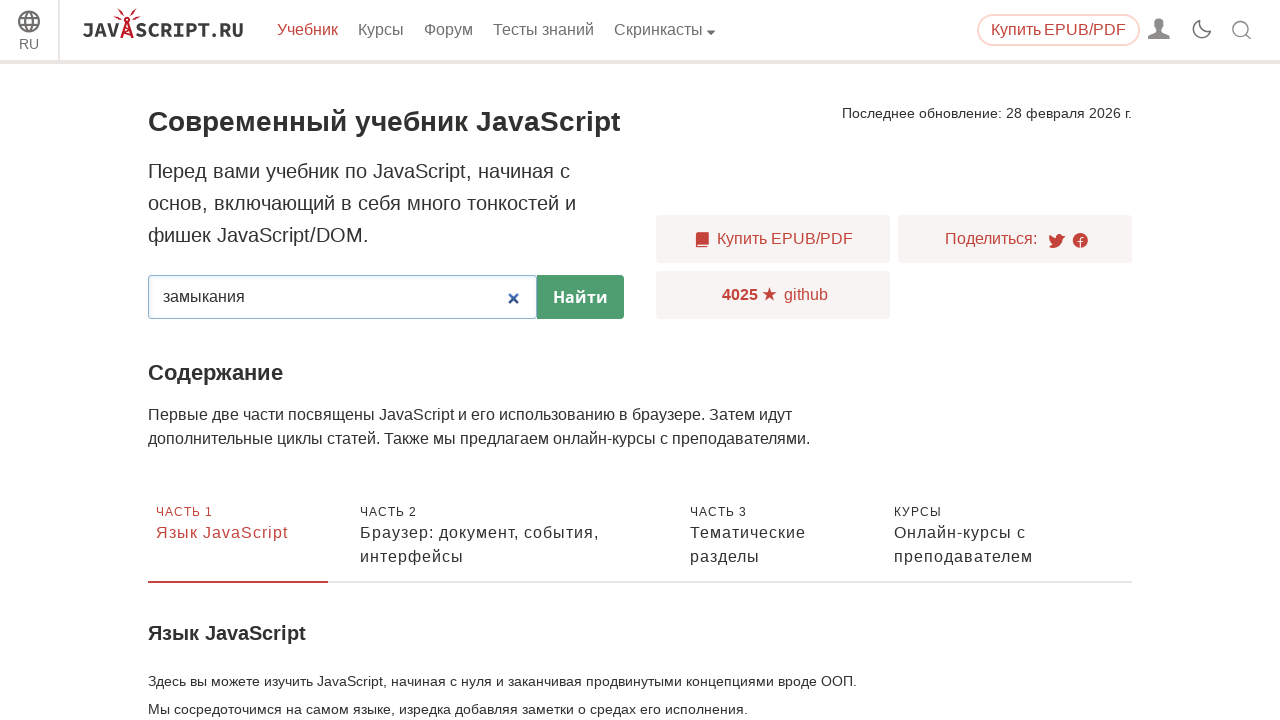

Pressed Enter to submit search query on .text-input__frontpage-search__input
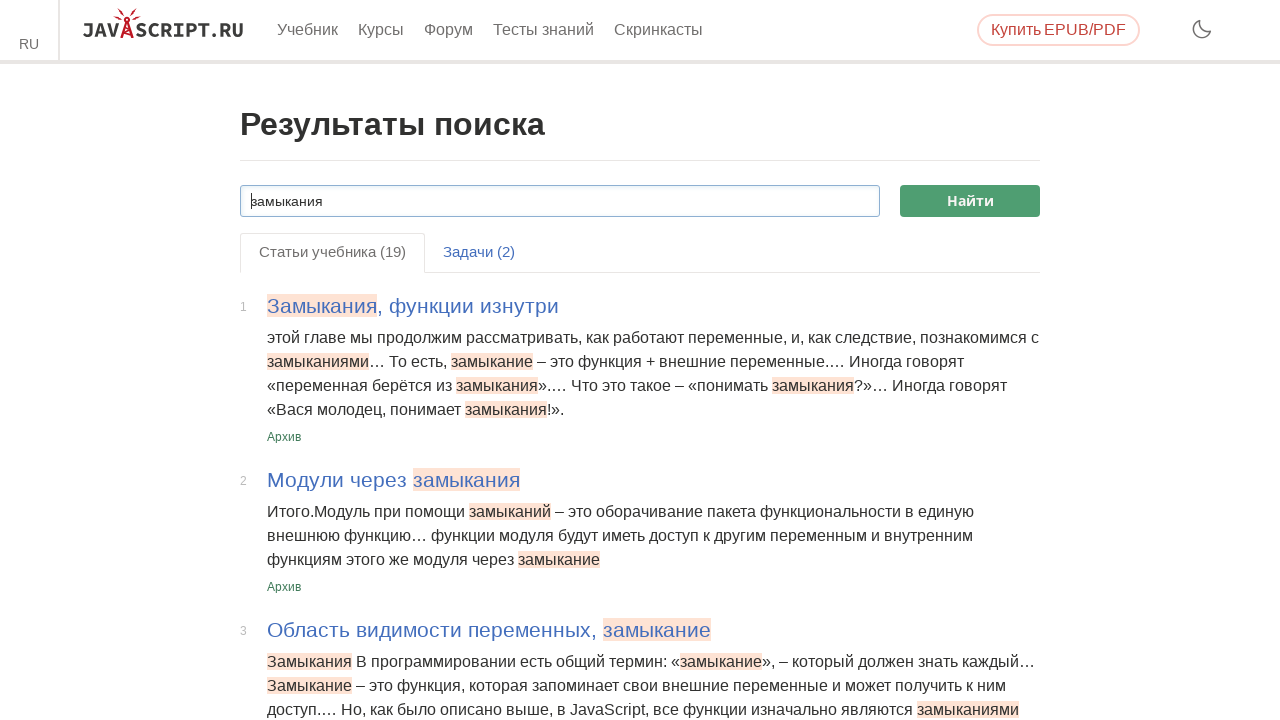

Search results loaded and displayed
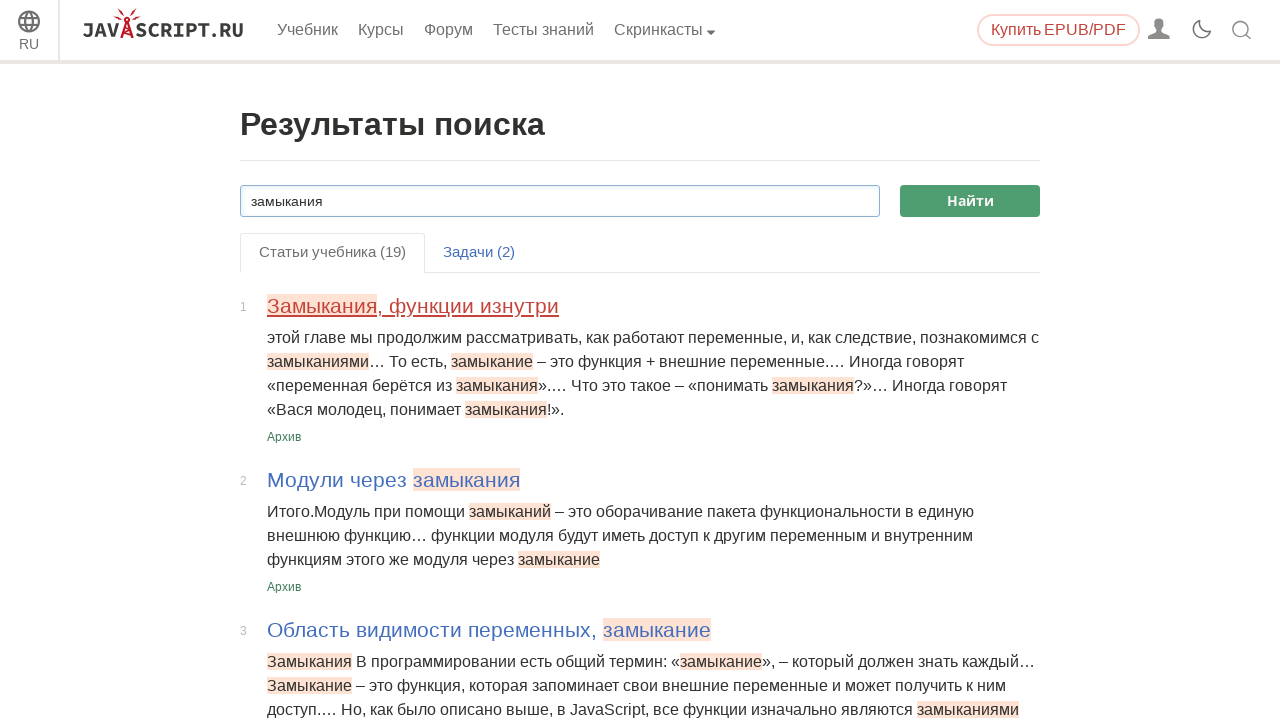

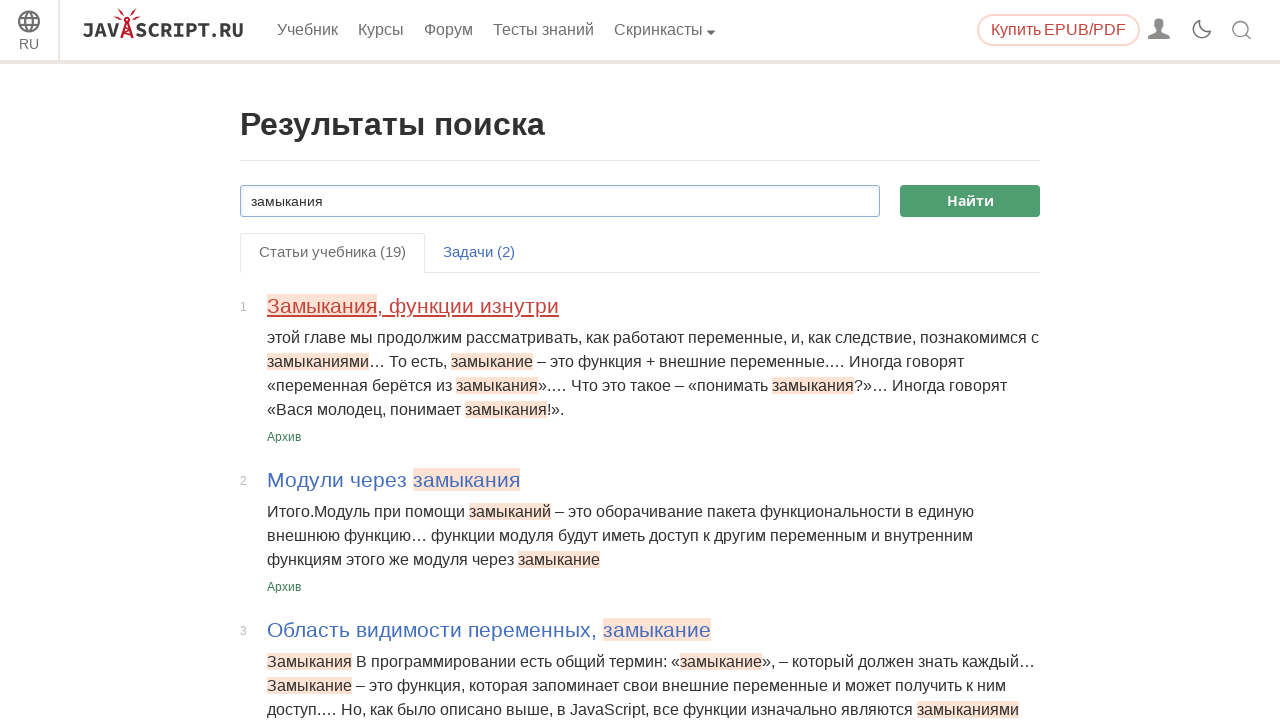